Tests table element identification on an automation practice page by counting rows and columns in a table and retrieving data from a specific row

Starting URL: https://rahulshettyacademy.com/AutomationPractice/

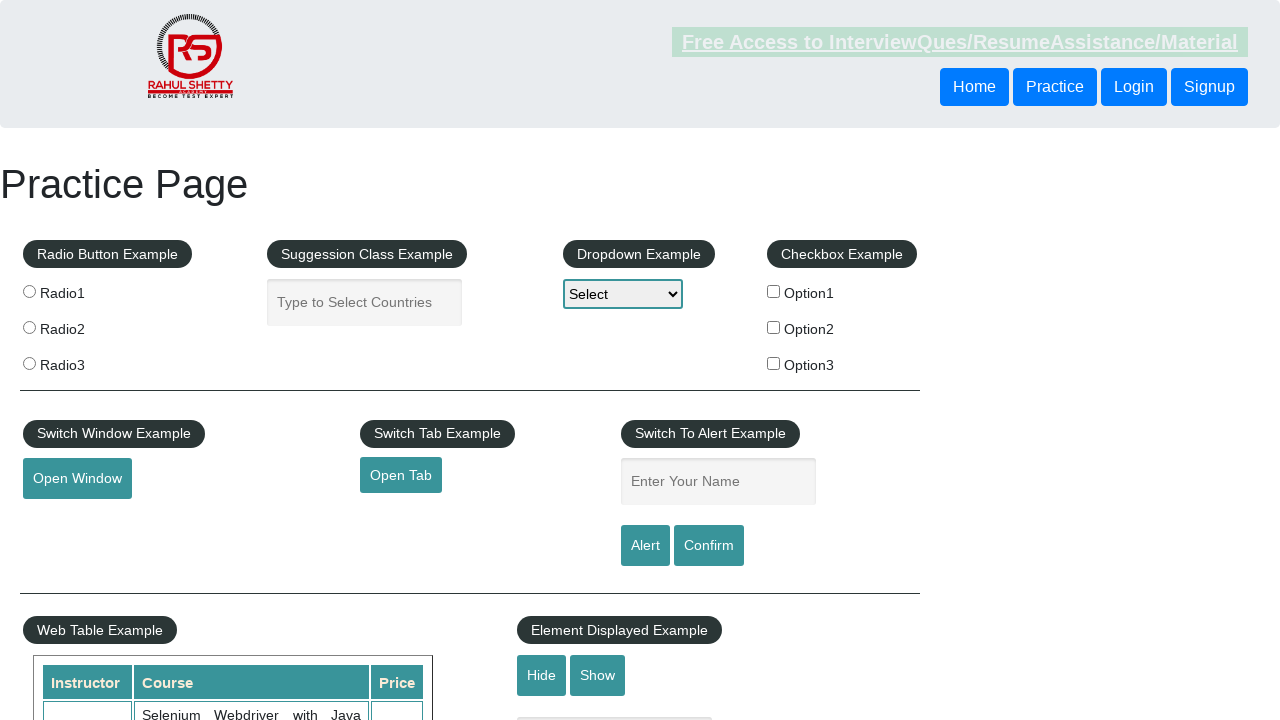

Table element loaded
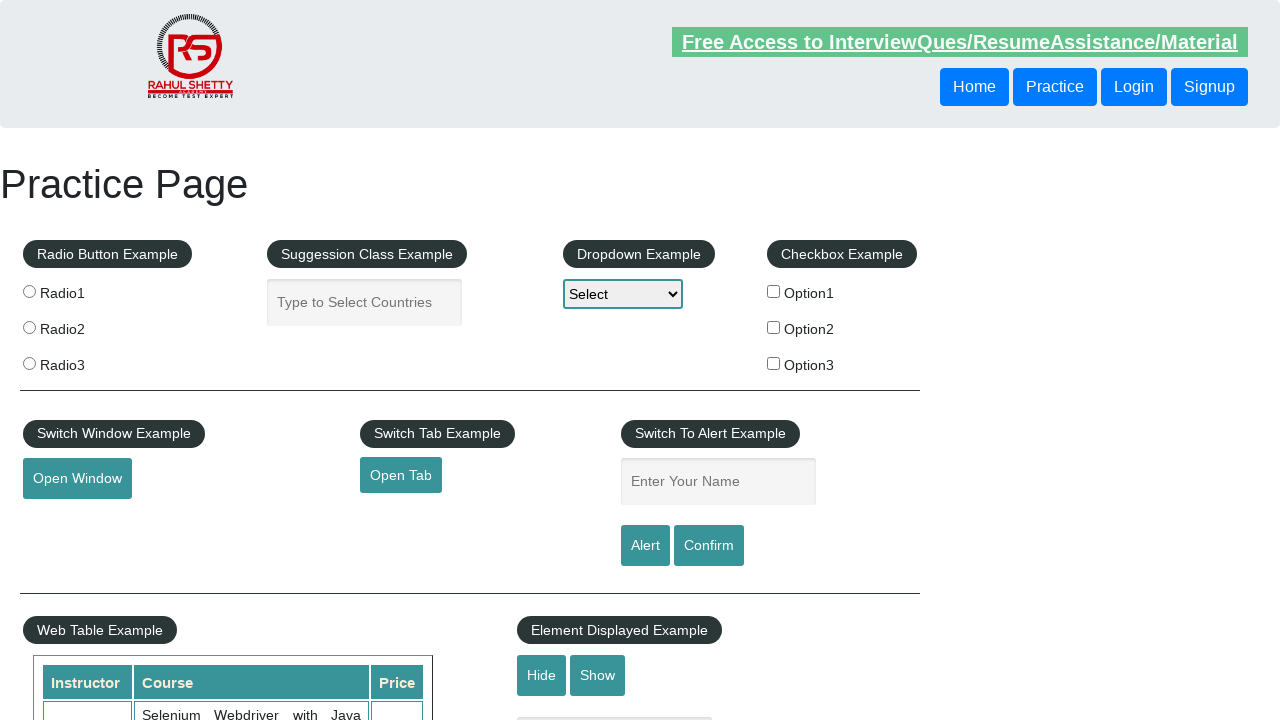

Table rows verified to be present
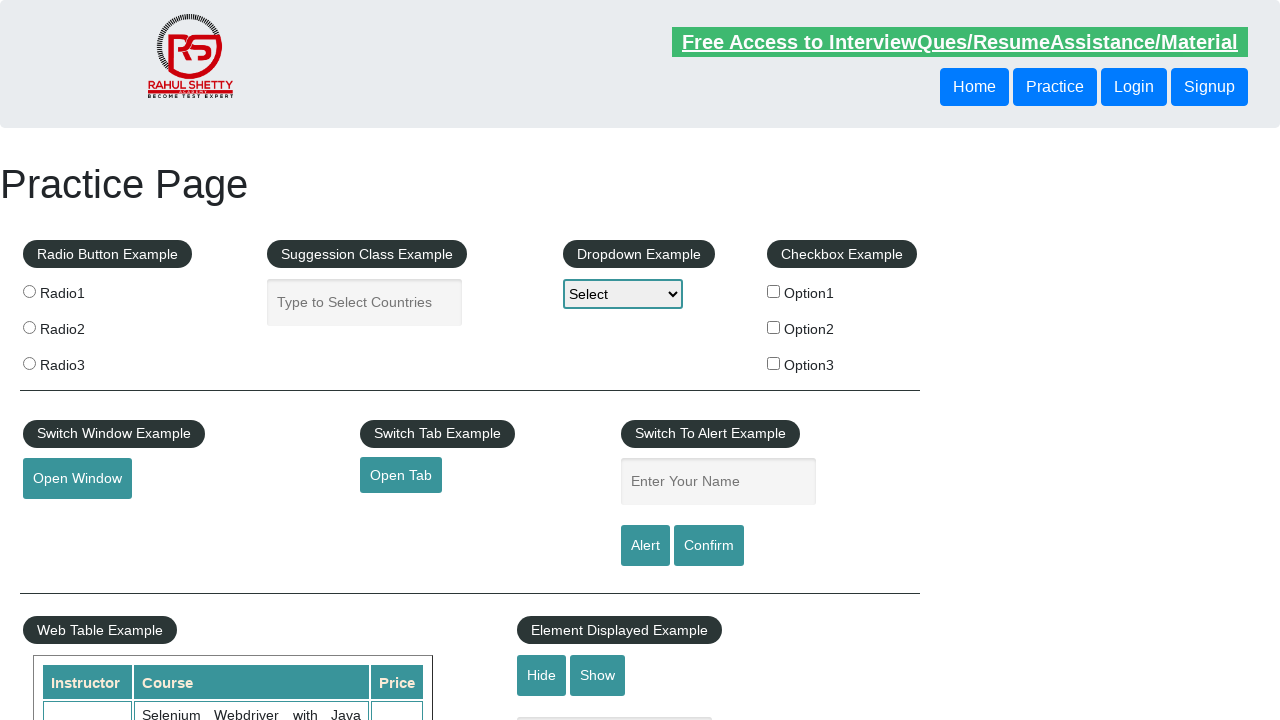

Table headers verified to be present
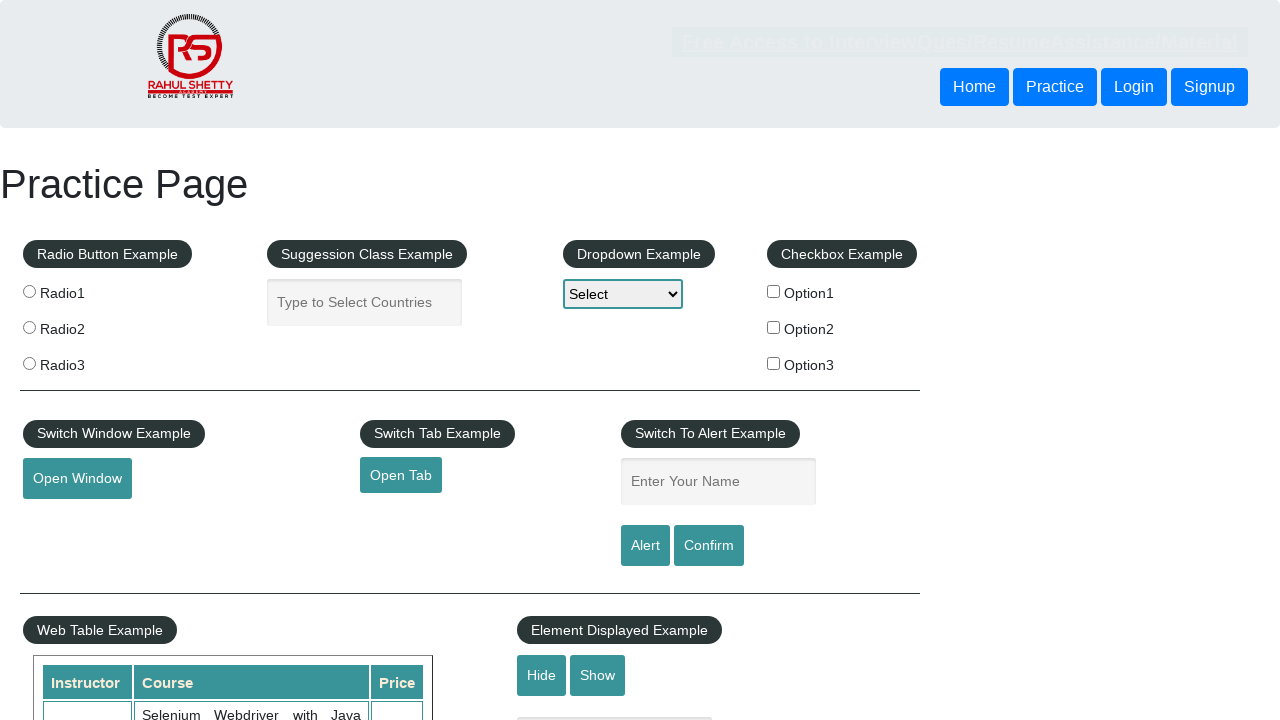

Third row of table verified to be present
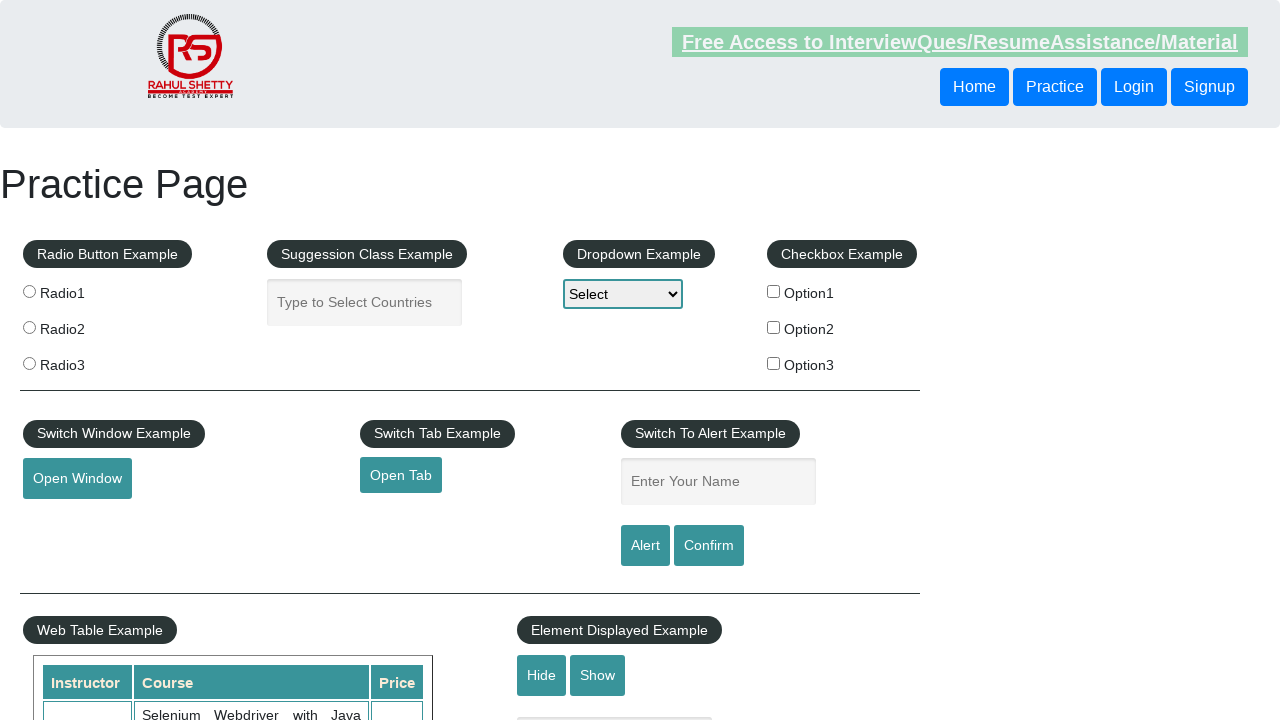

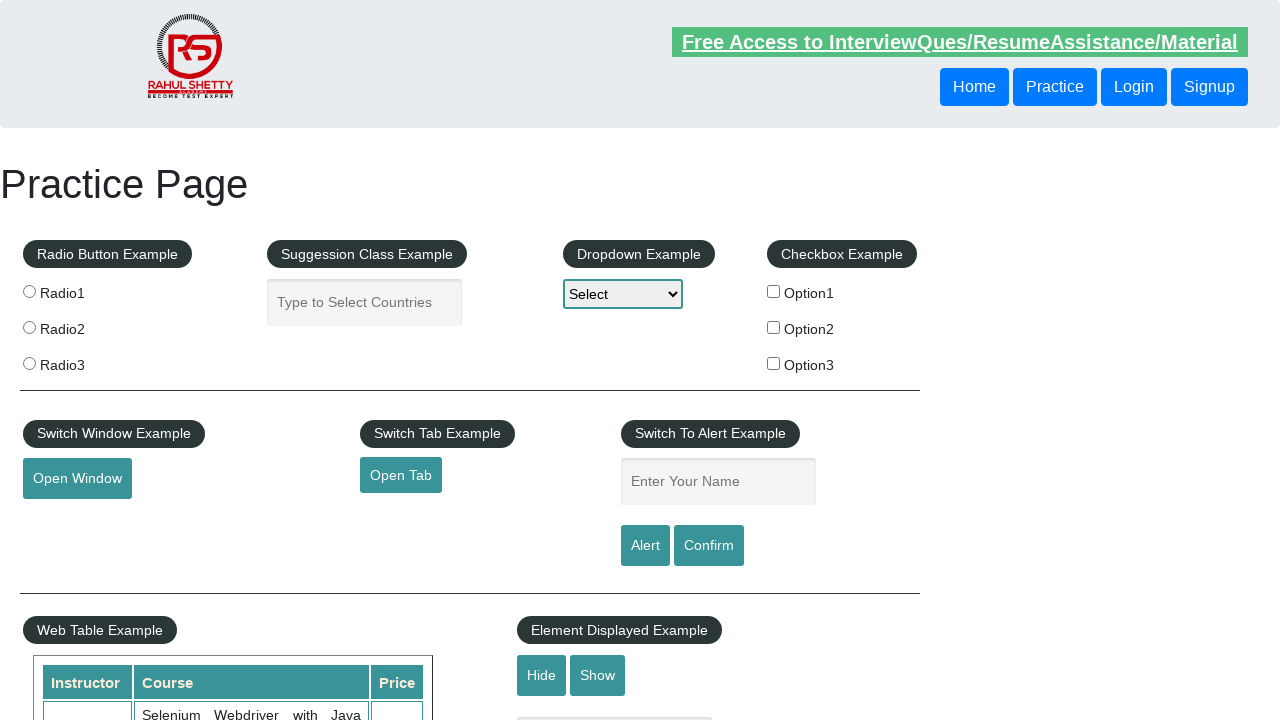